Tests dynamic loading functionality by clicking the Start button and verifying that "Hello World!" text appears, using a different wait approach.

Starting URL: https://the-internet.herokuapp.com/dynamic_loading/1

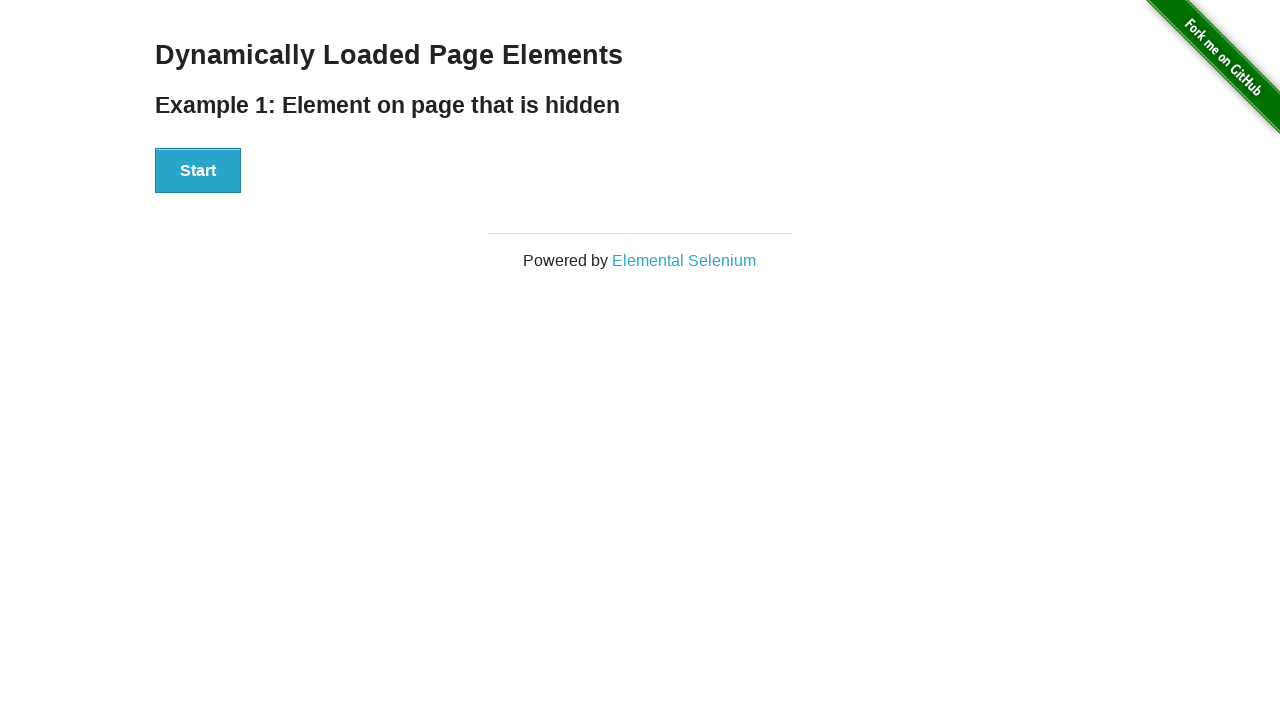

Clicked the Start button at (198, 171) on xpath=//button
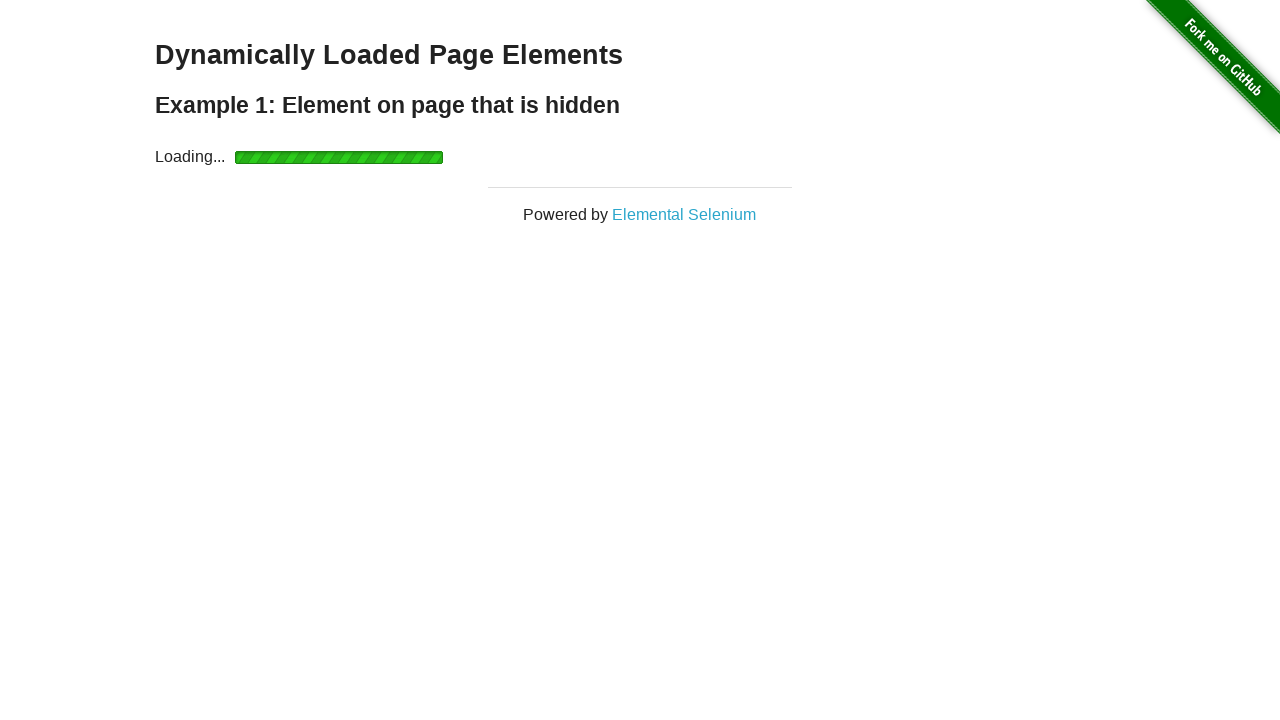

Waited for 'Hello World!' text to become visible
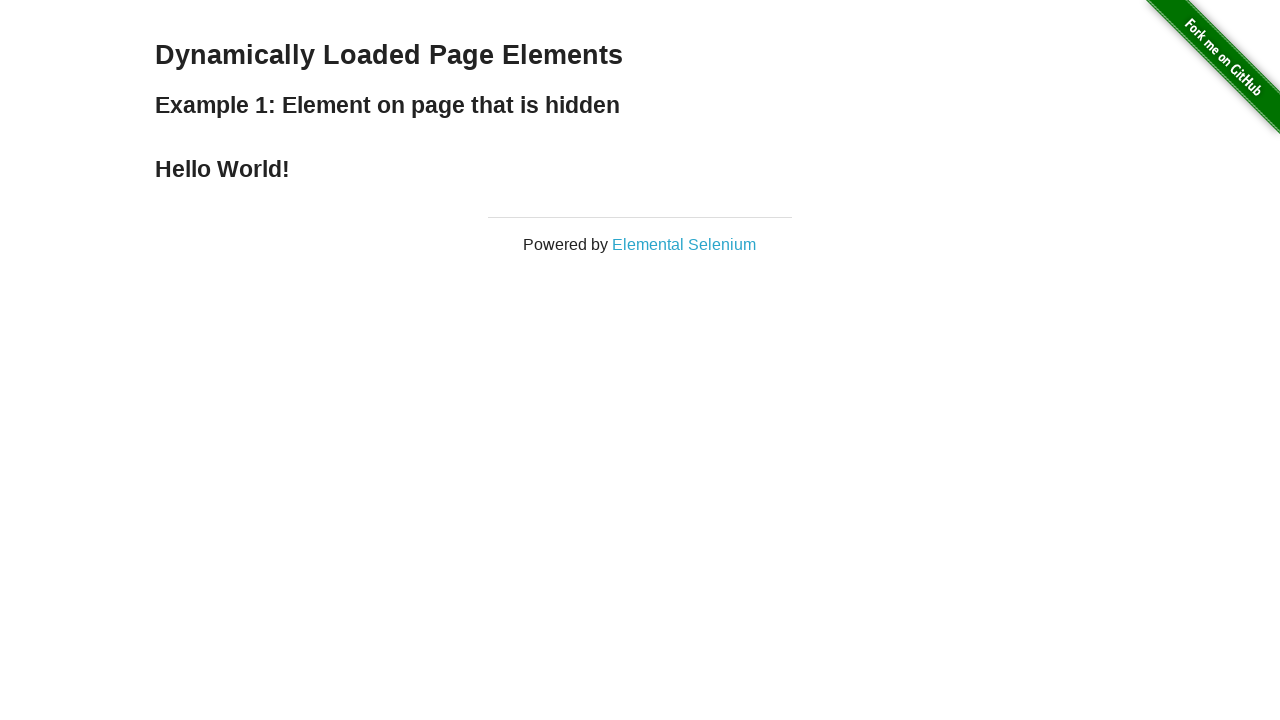

Located the 'Hello World!' text element
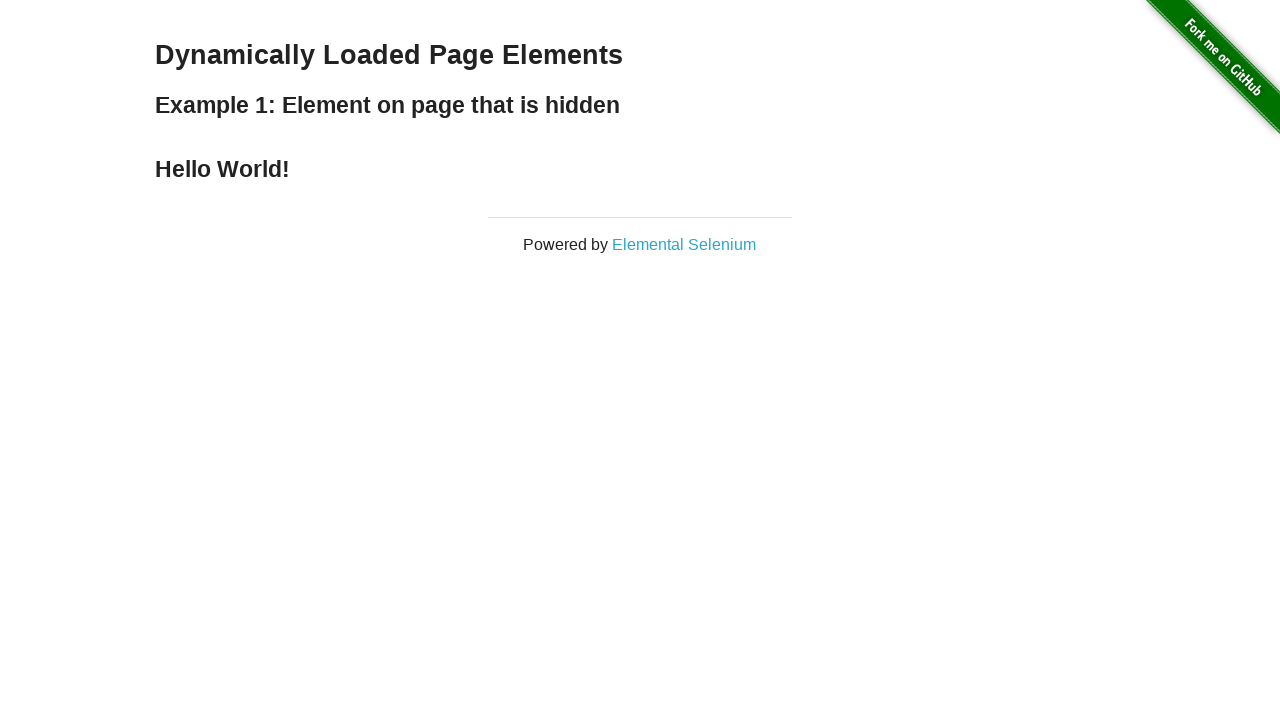

Verified that the text content equals 'Hello World!'
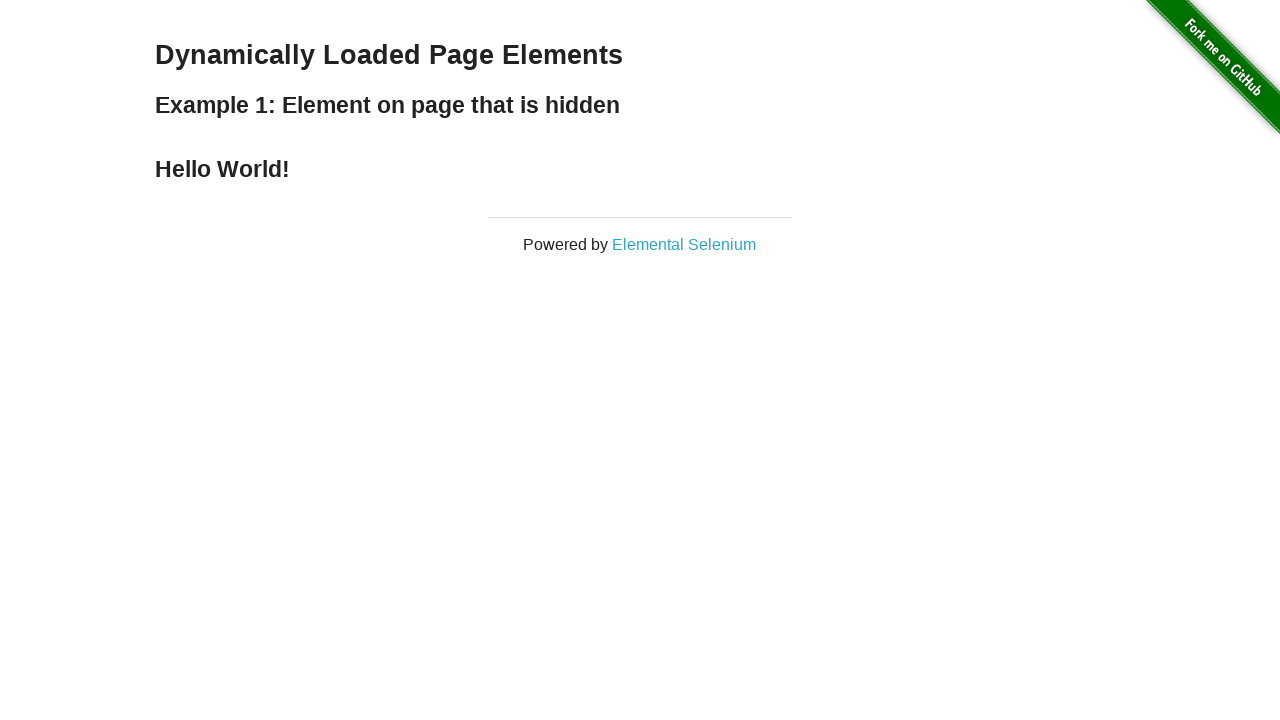

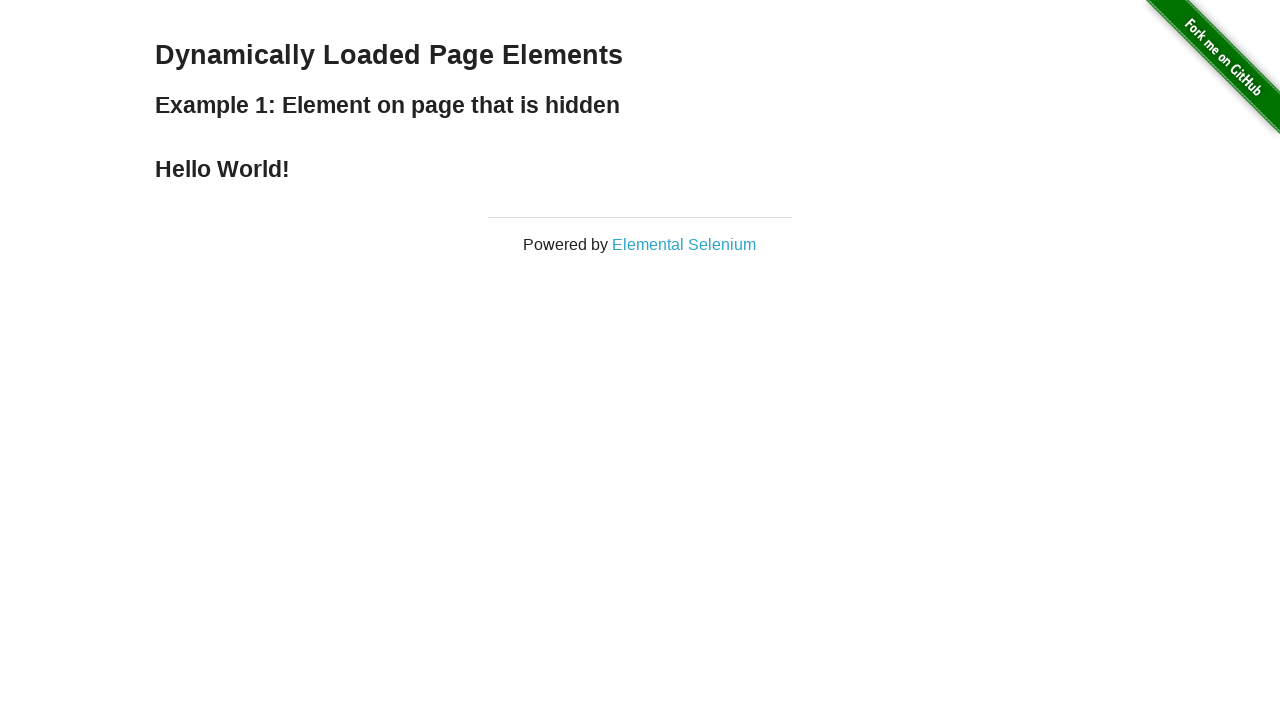